Tests progress bar functionality by starting it and then stopping it when it reaches 80% completion

Starting URL: https://demoqa.com/progress-bar

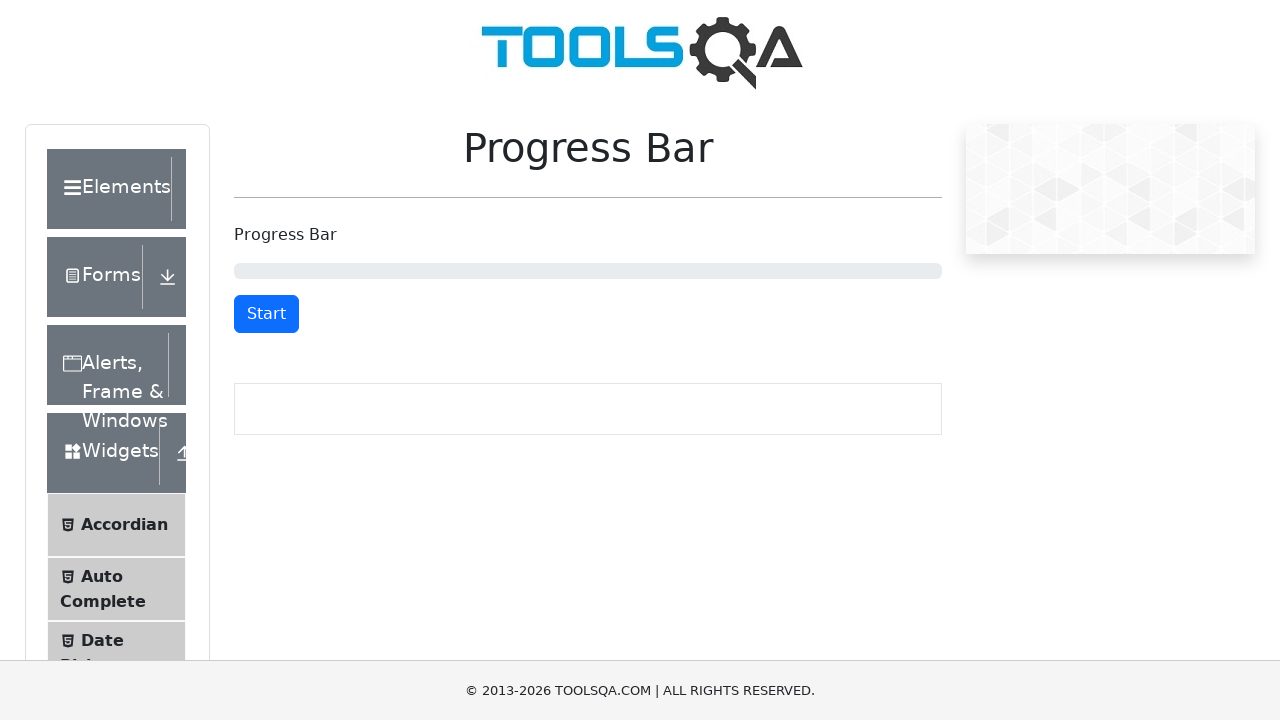

Clicked start button to begin progress bar at (266, 314) on #startStopButton
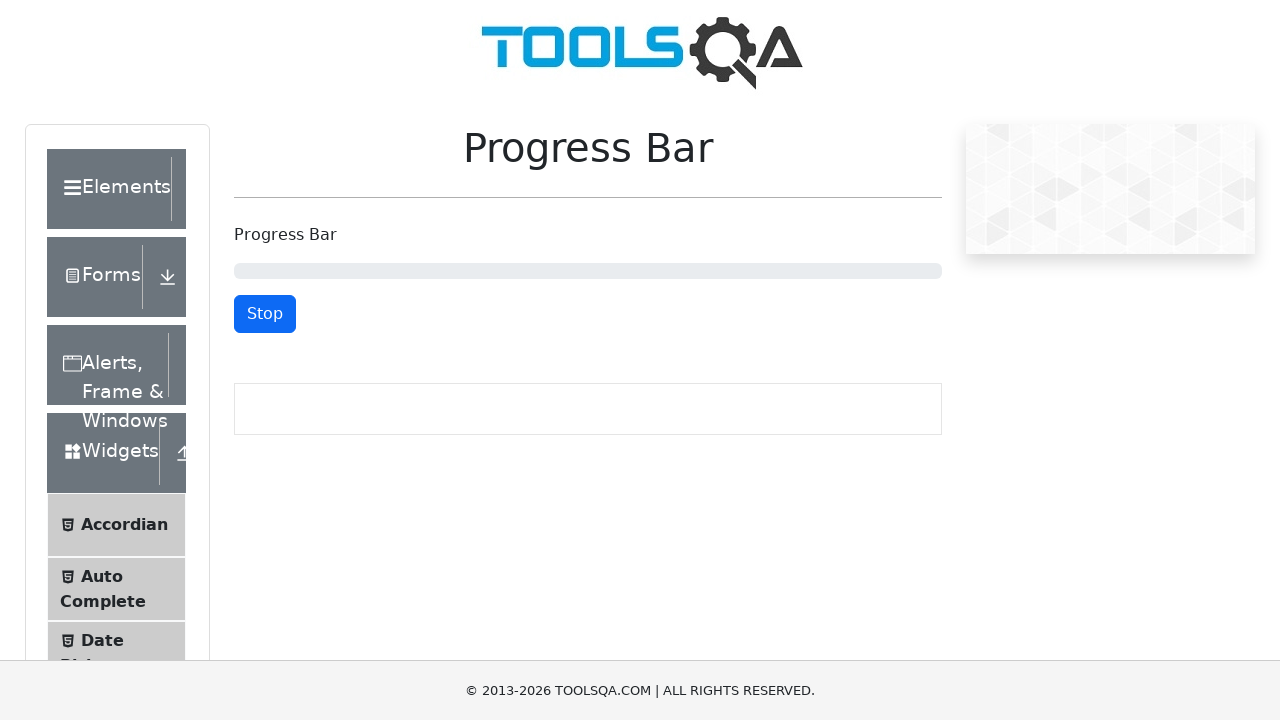

Retrieved progress bar value: 1
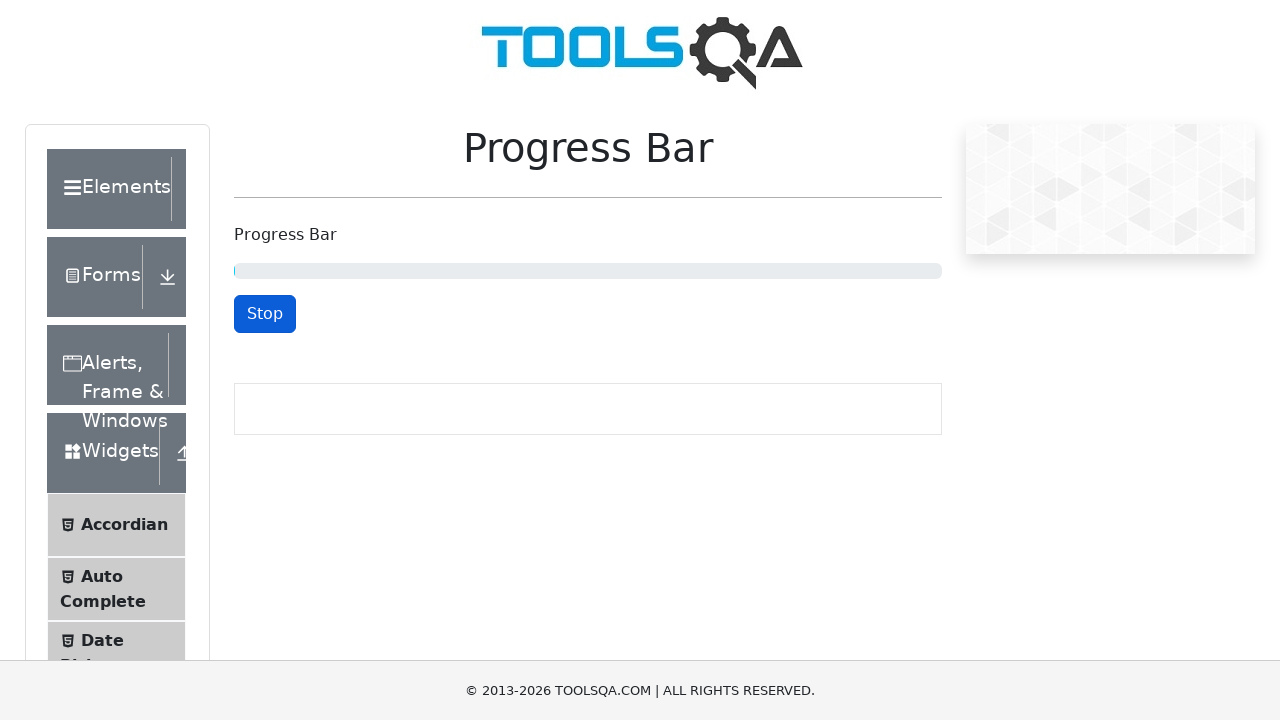

Waited 100ms before checking progress again
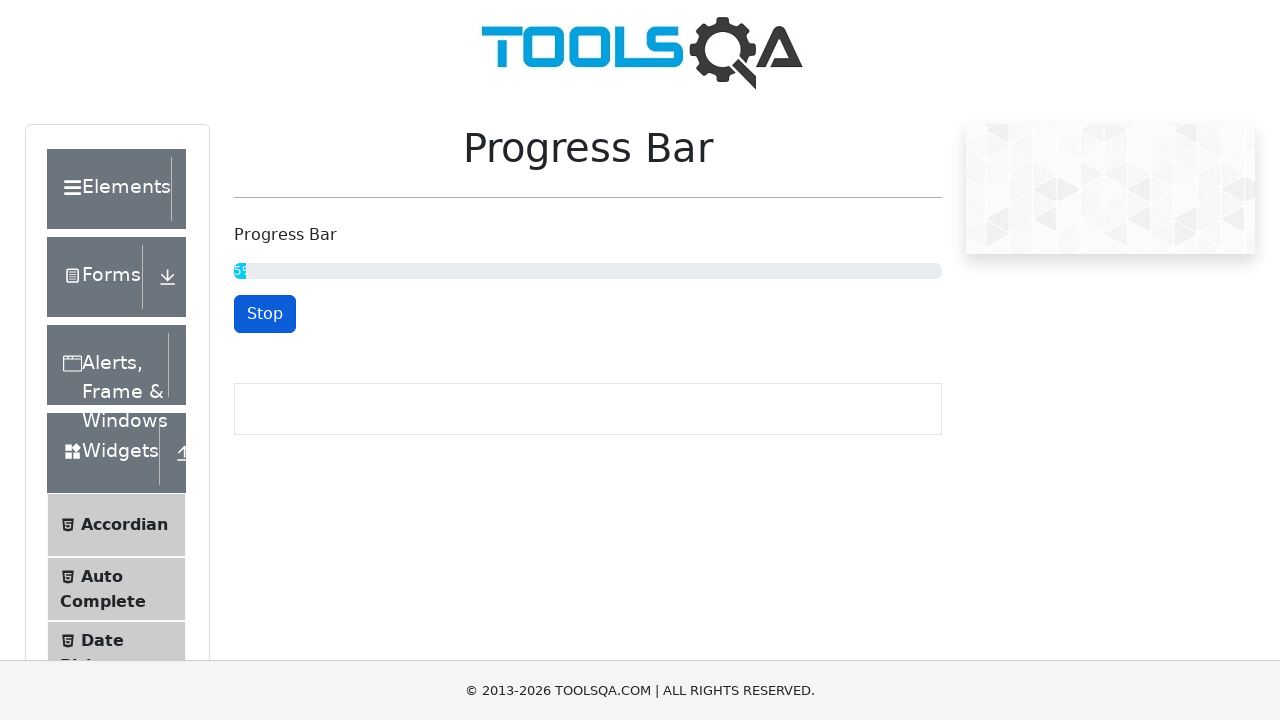

Retrieved progress bar value: 6
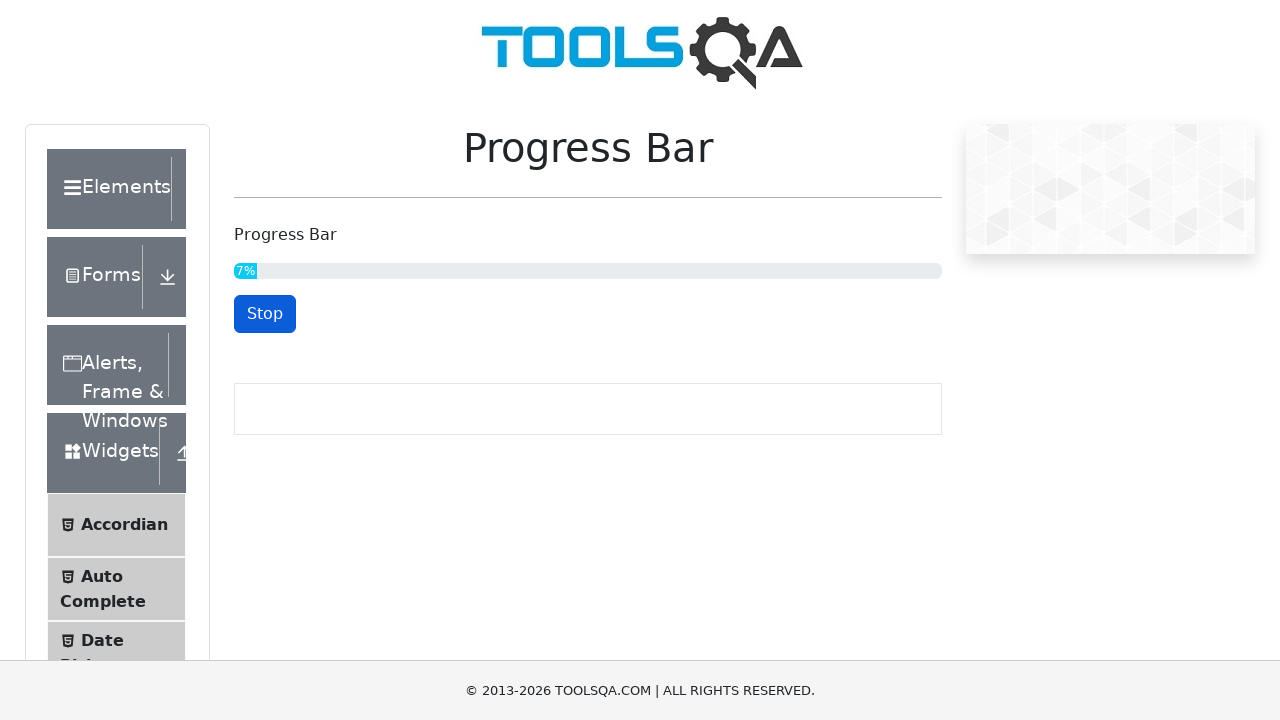

Waited 100ms before checking progress again
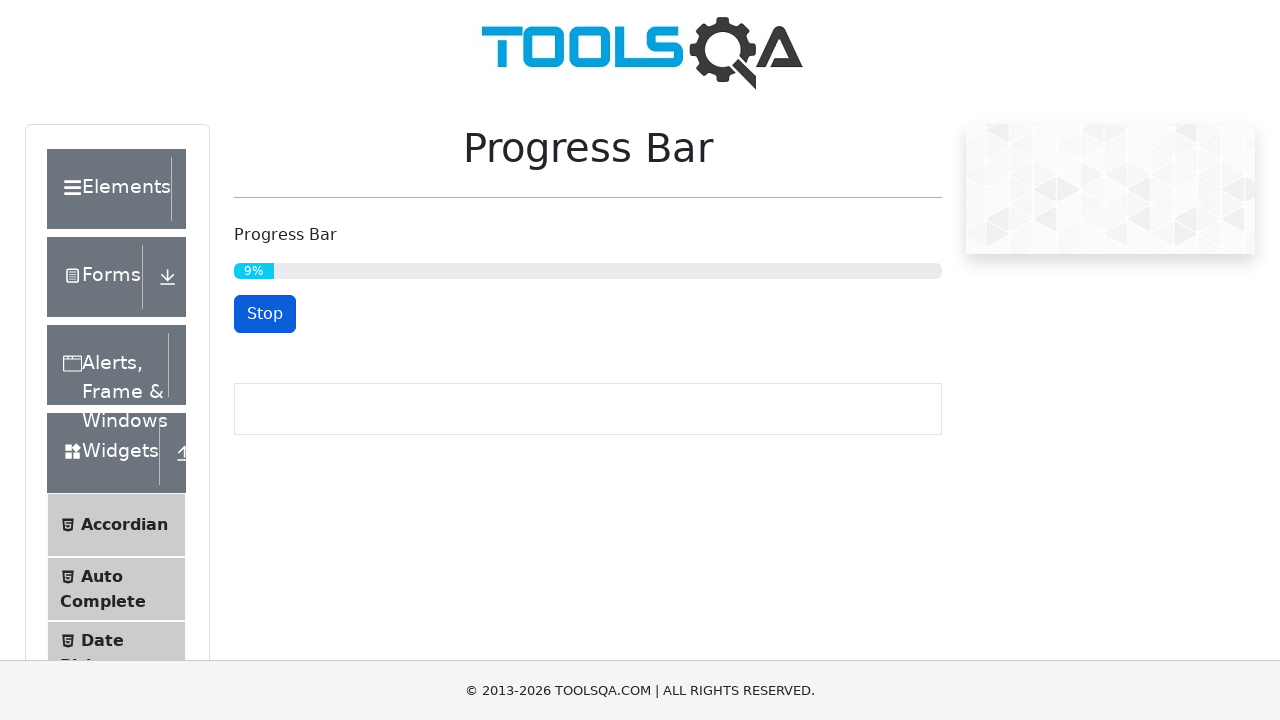

Retrieved progress bar value: 11
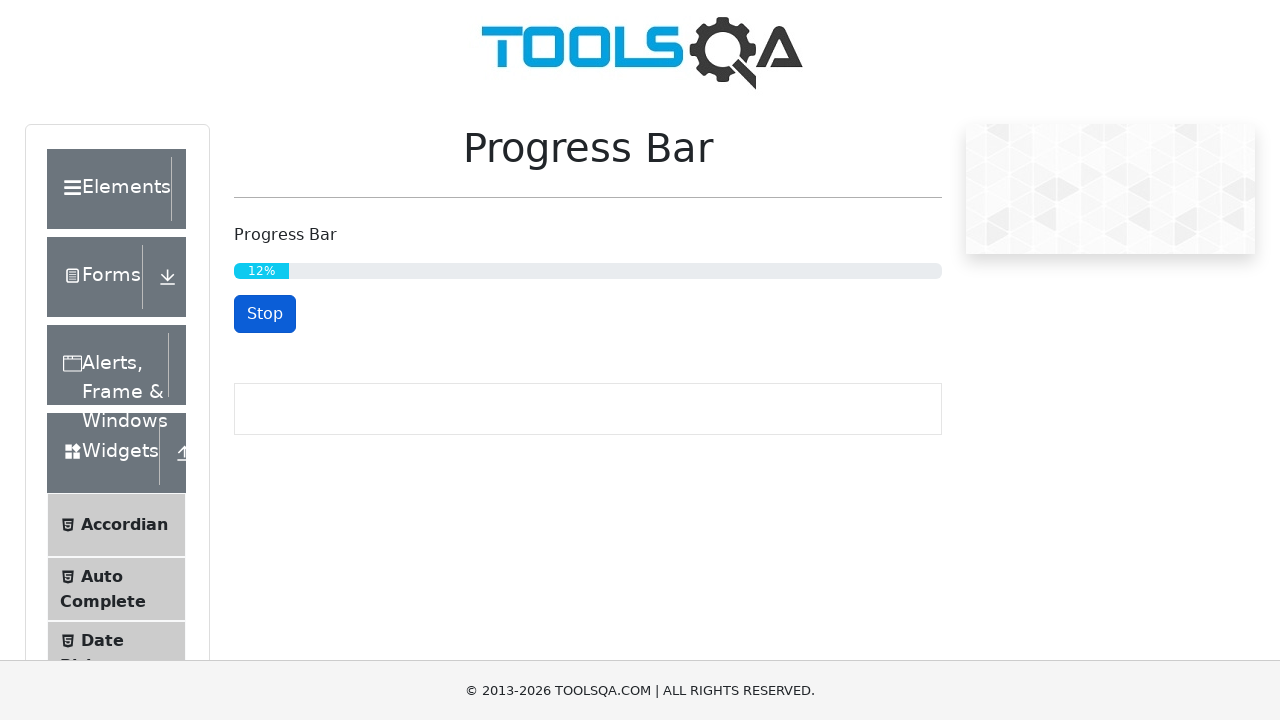

Waited 100ms before checking progress again
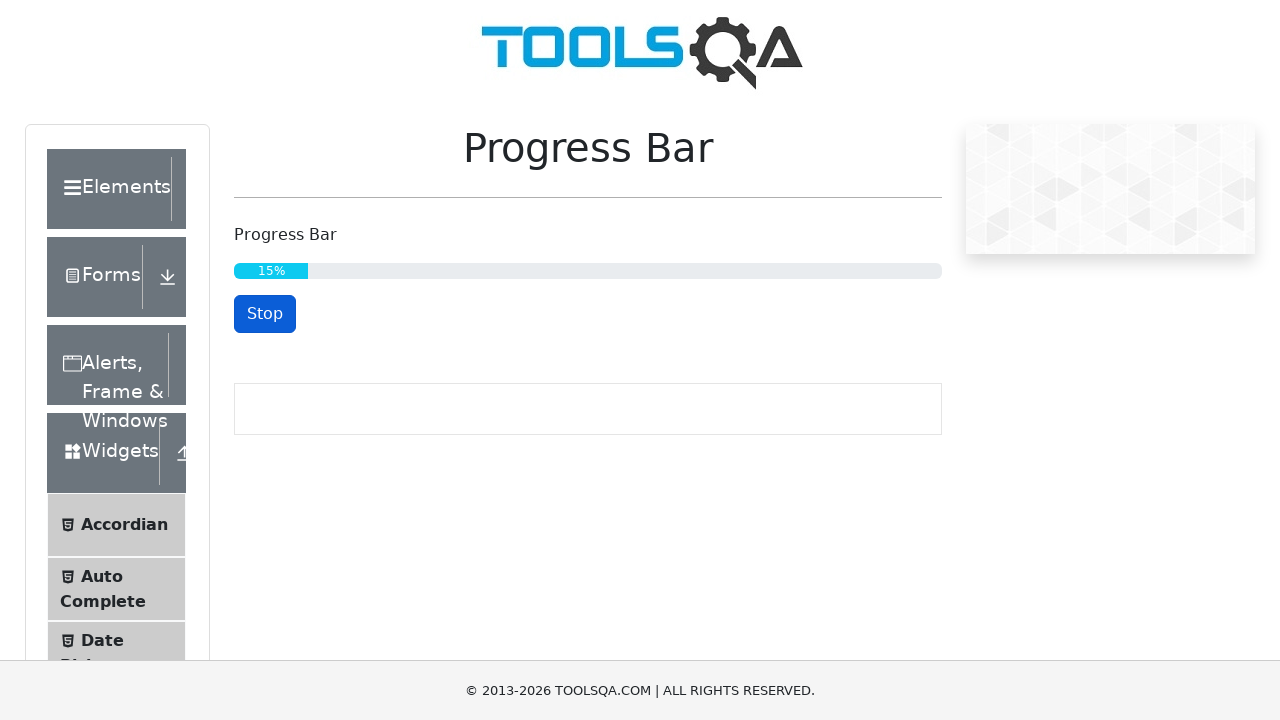

Retrieved progress bar value: 17
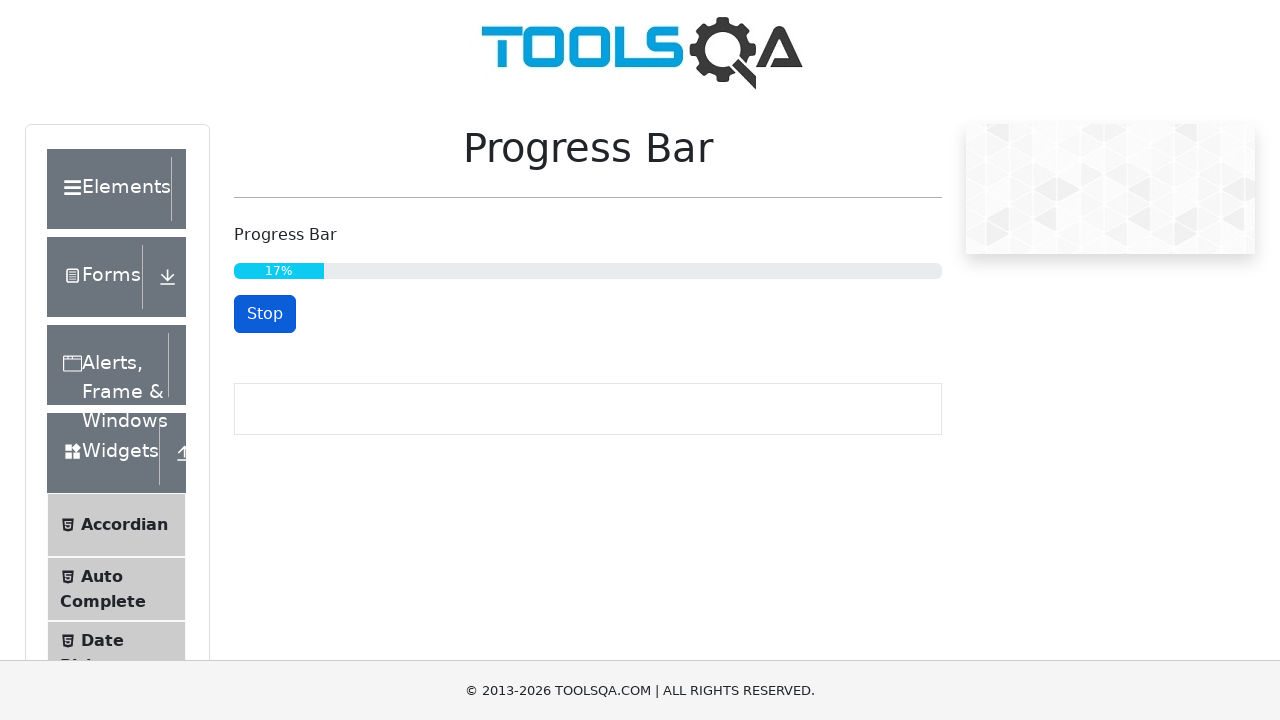

Waited 100ms before checking progress again
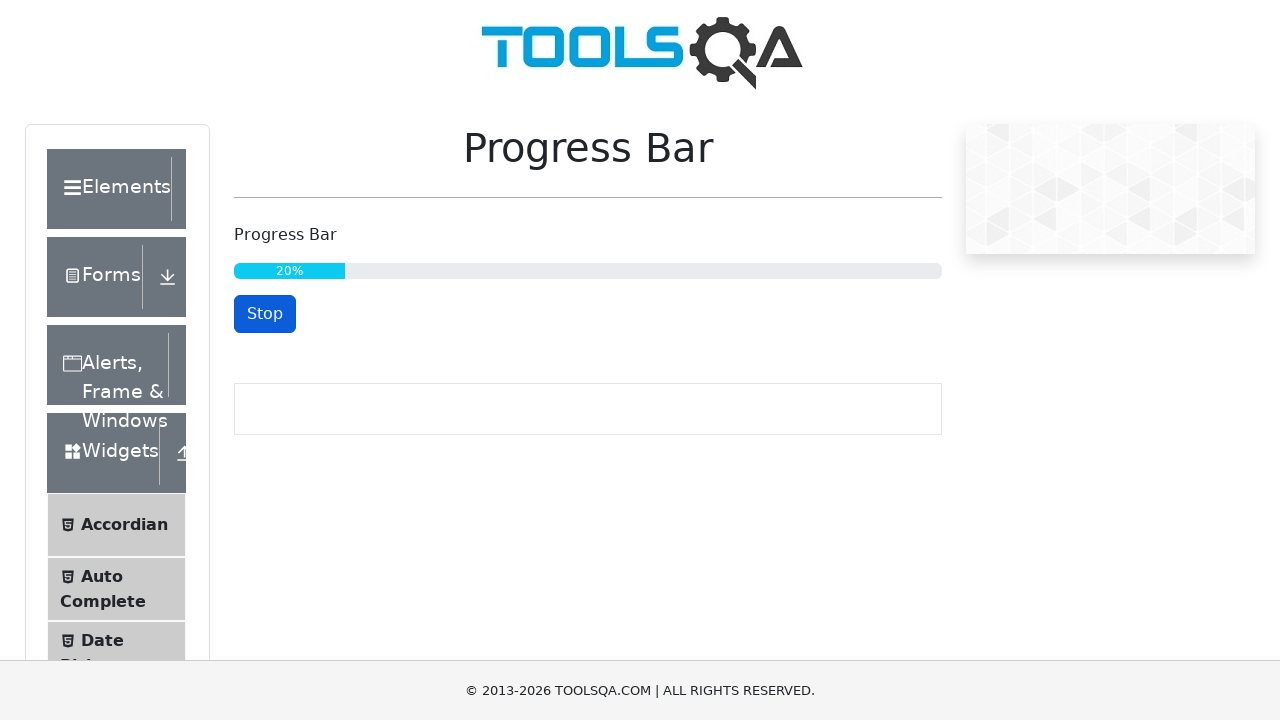

Retrieved progress bar value: 22
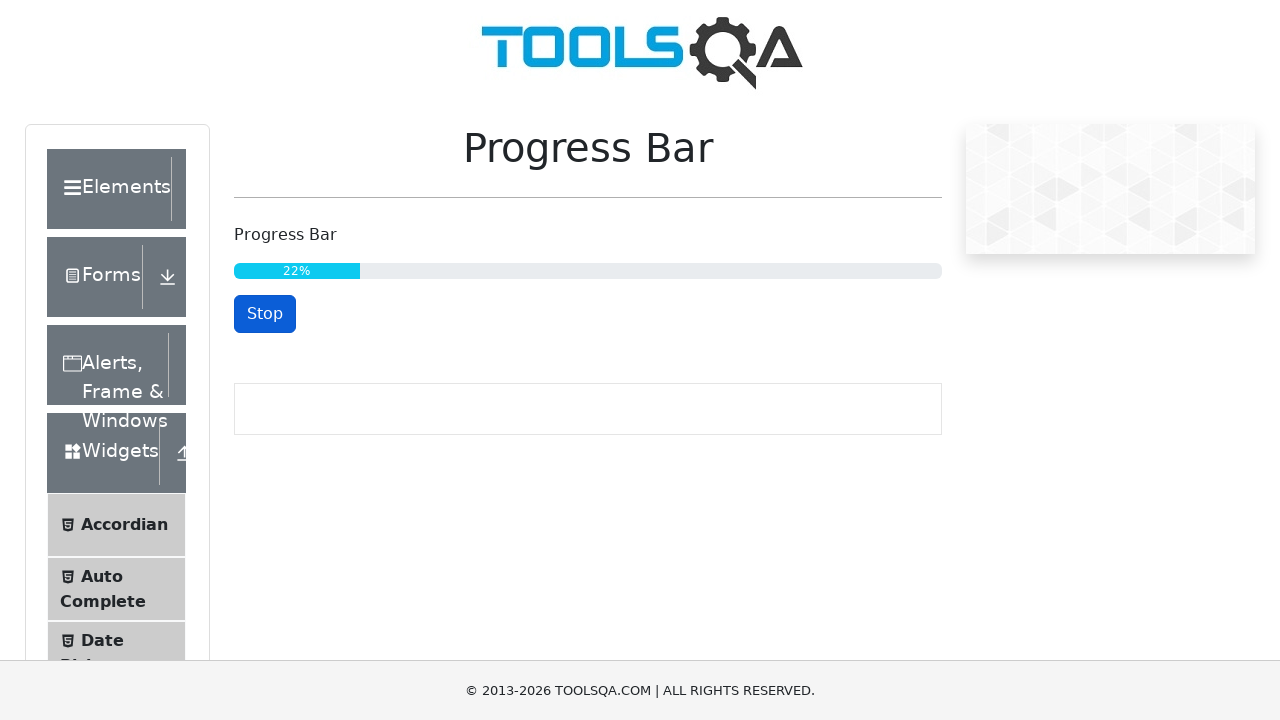

Waited 100ms before checking progress again
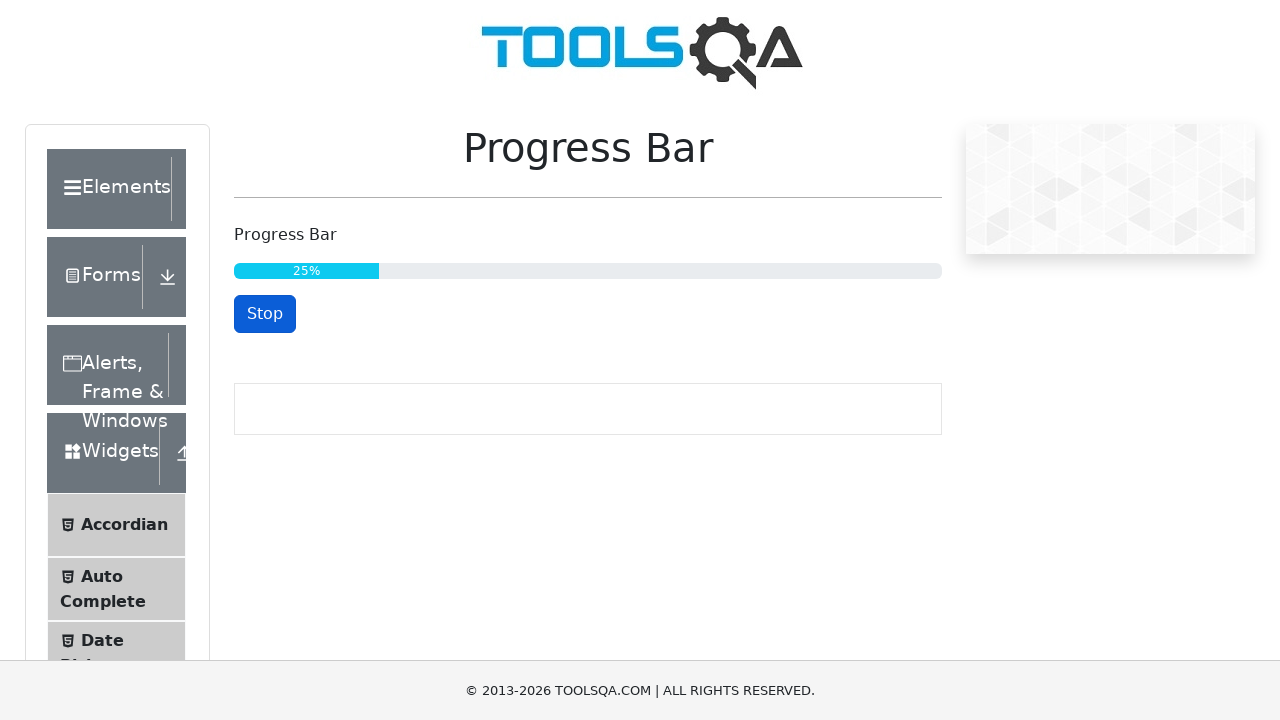

Retrieved progress bar value: 26
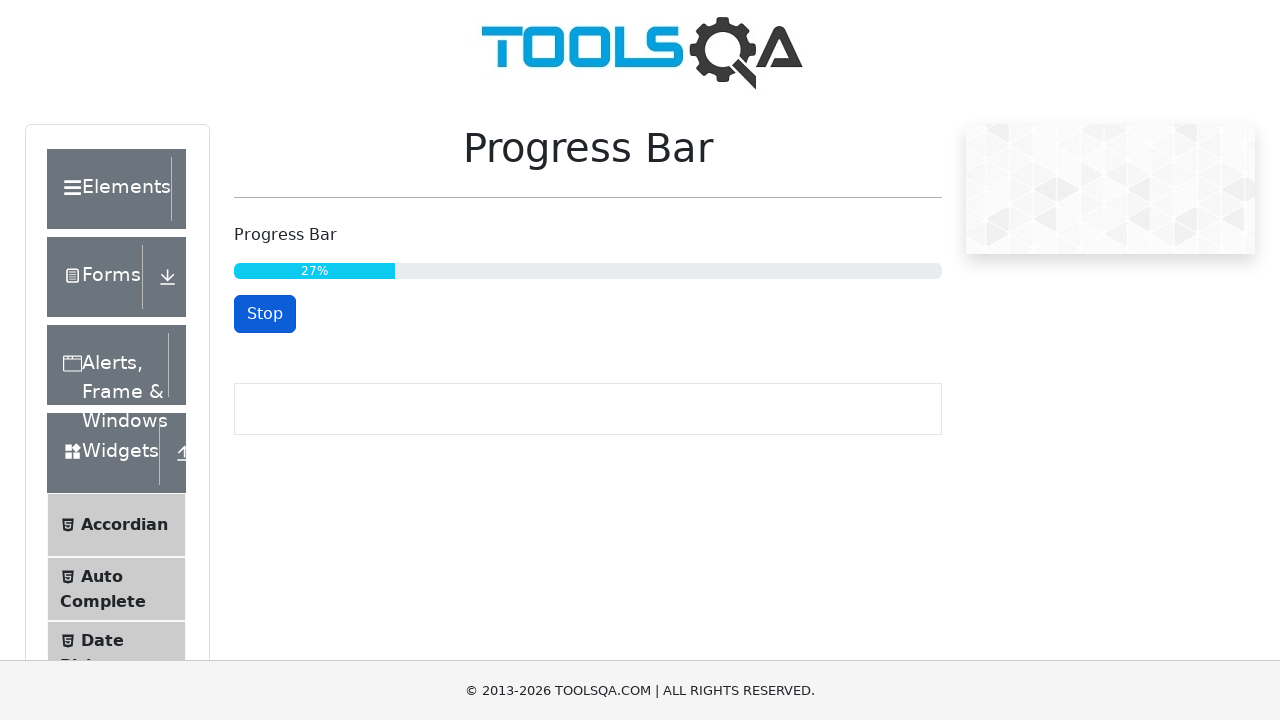

Waited 100ms before checking progress again
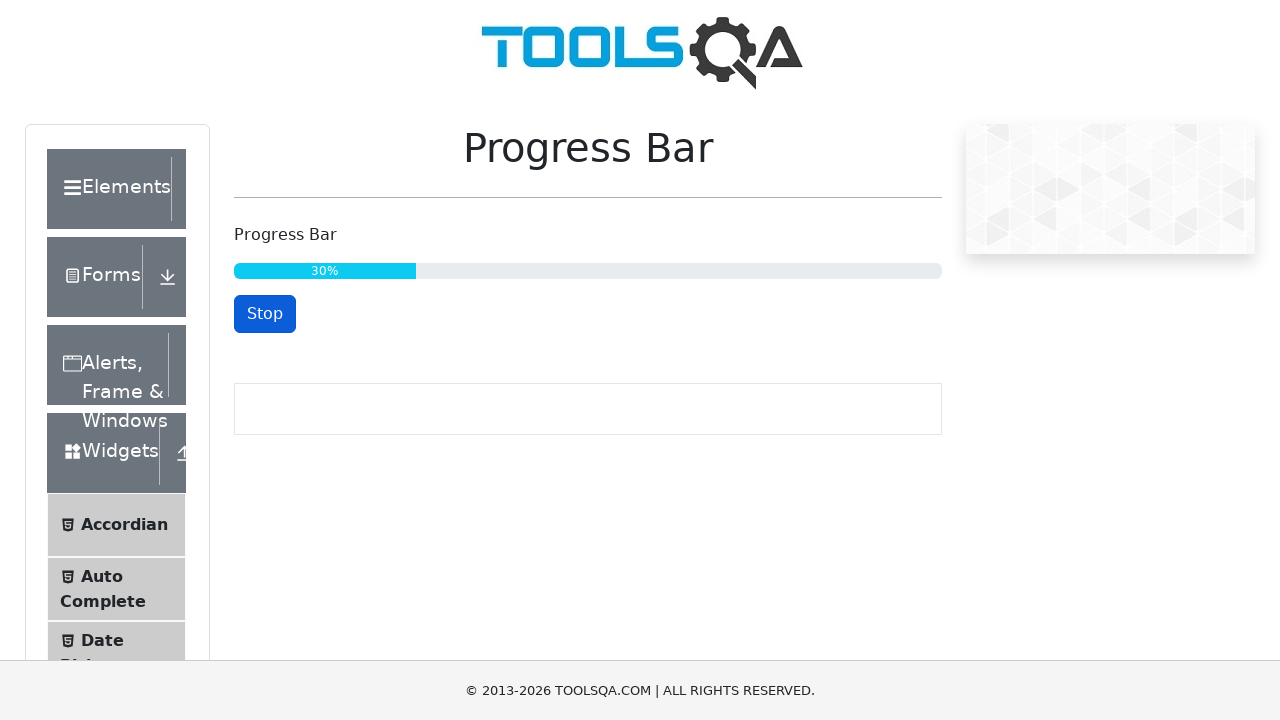

Retrieved progress bar value: 31
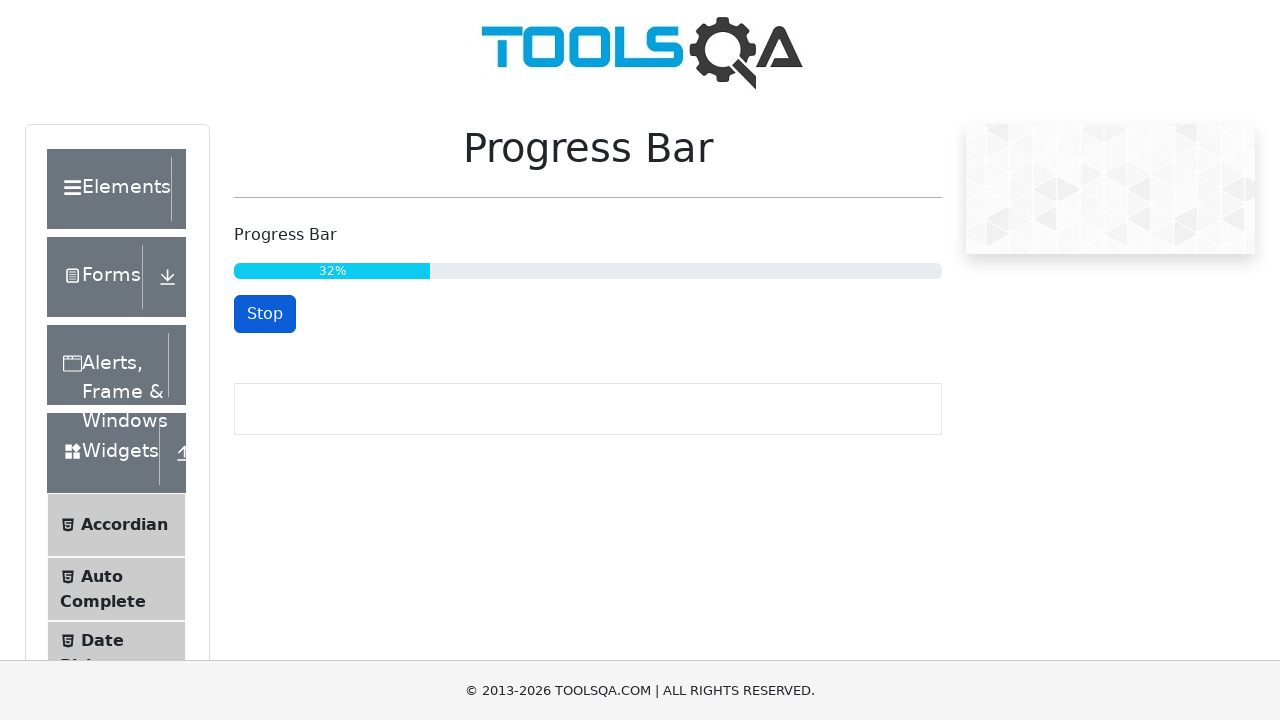

Waited 100ms before checking progress again
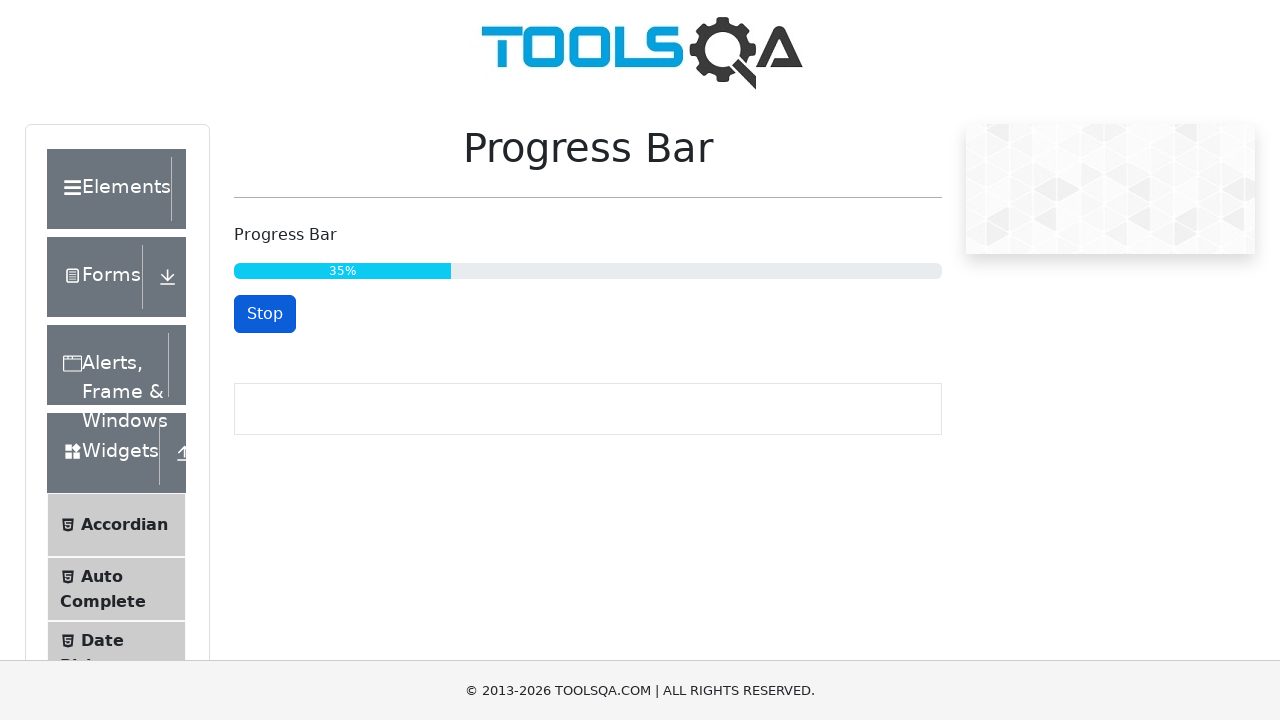

Retrieved progress bar value: 36
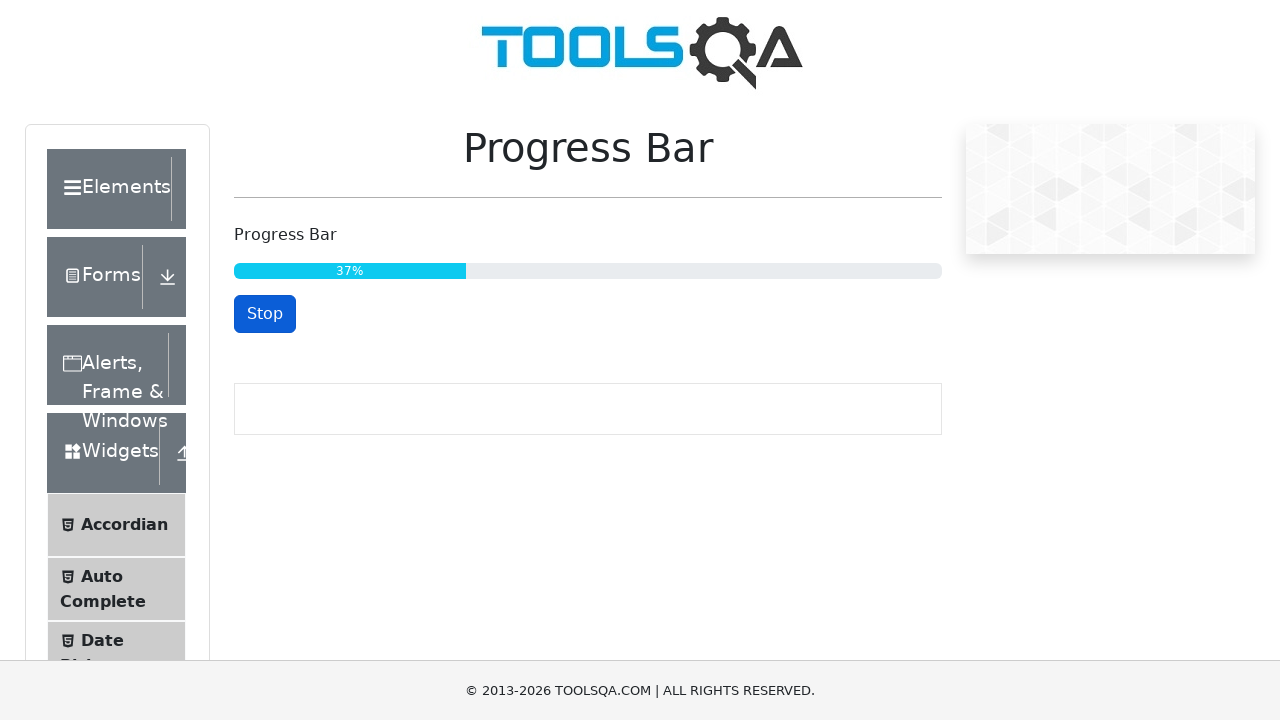

Waited 100ms before checking progress again
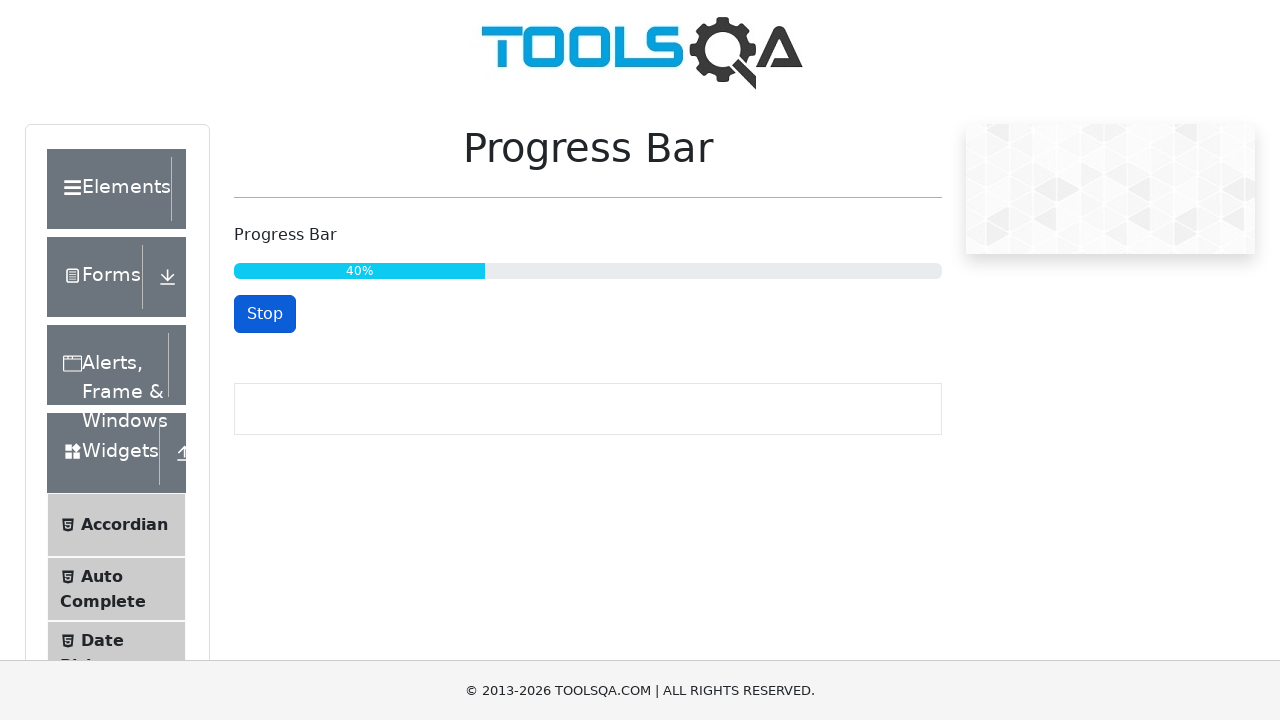

Retrieved progress bar value: 41
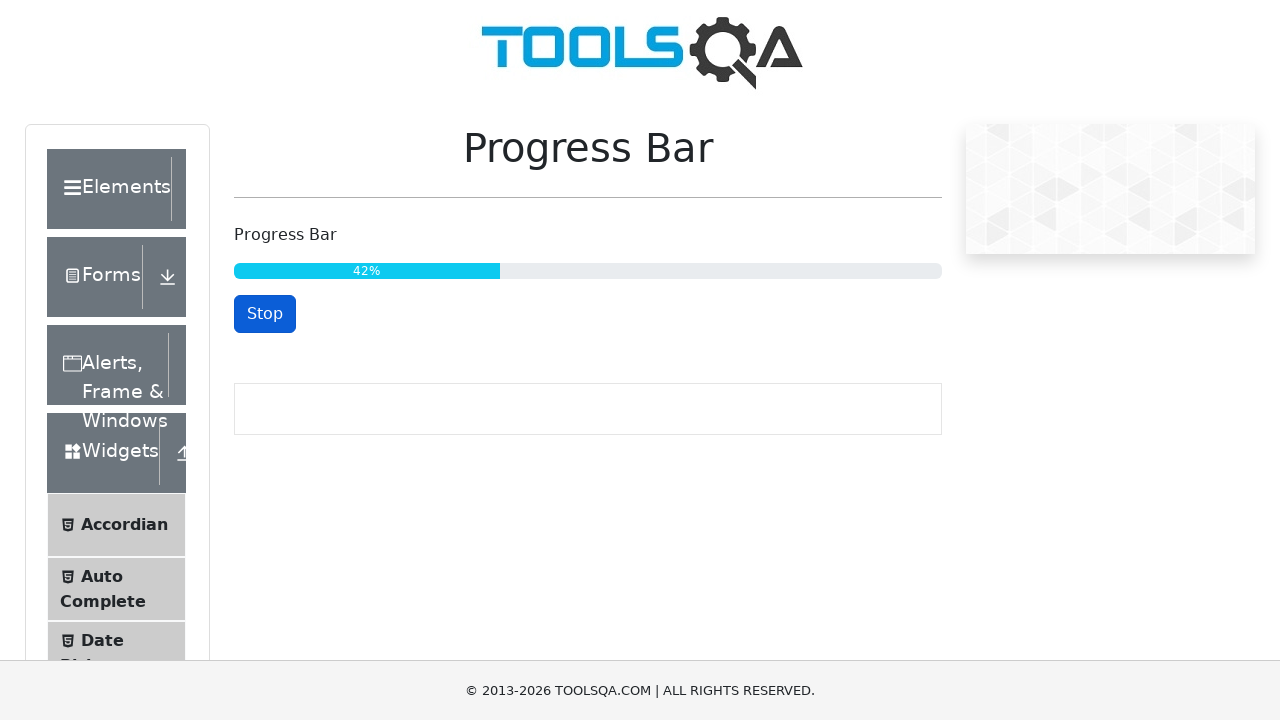

Waited 100ms before checking progress again
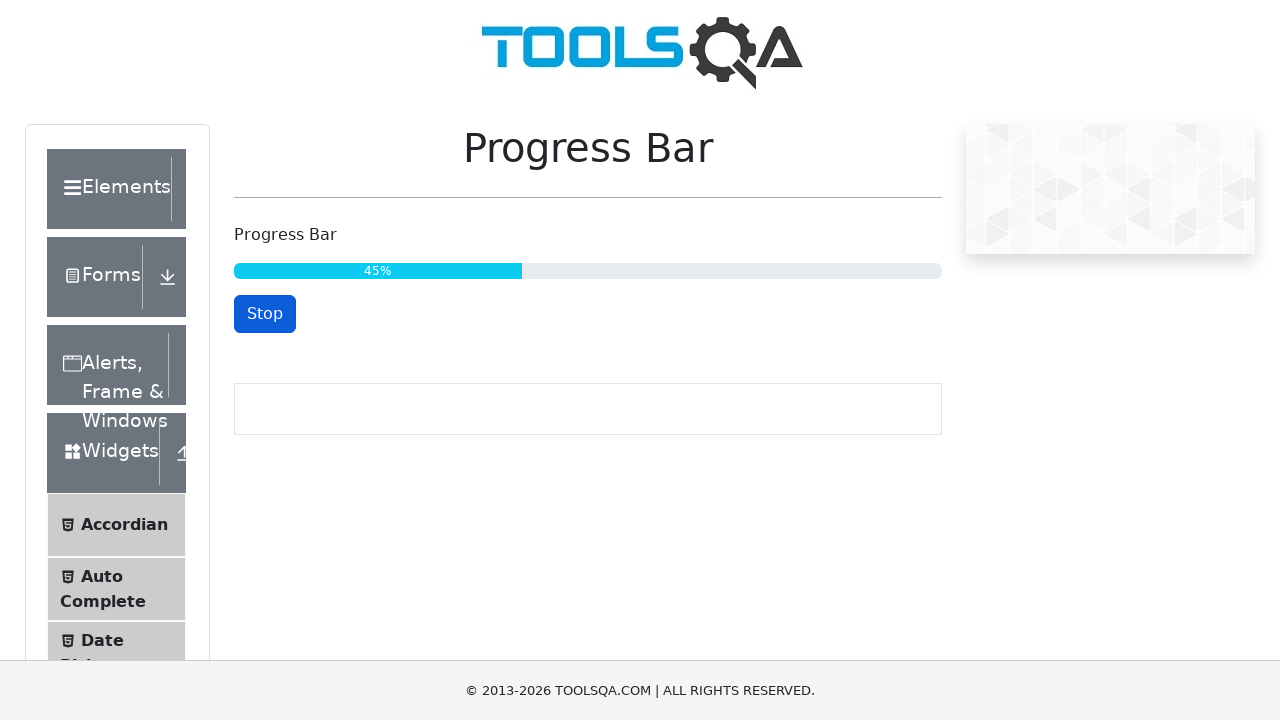

Retrieved progress bar value: 47
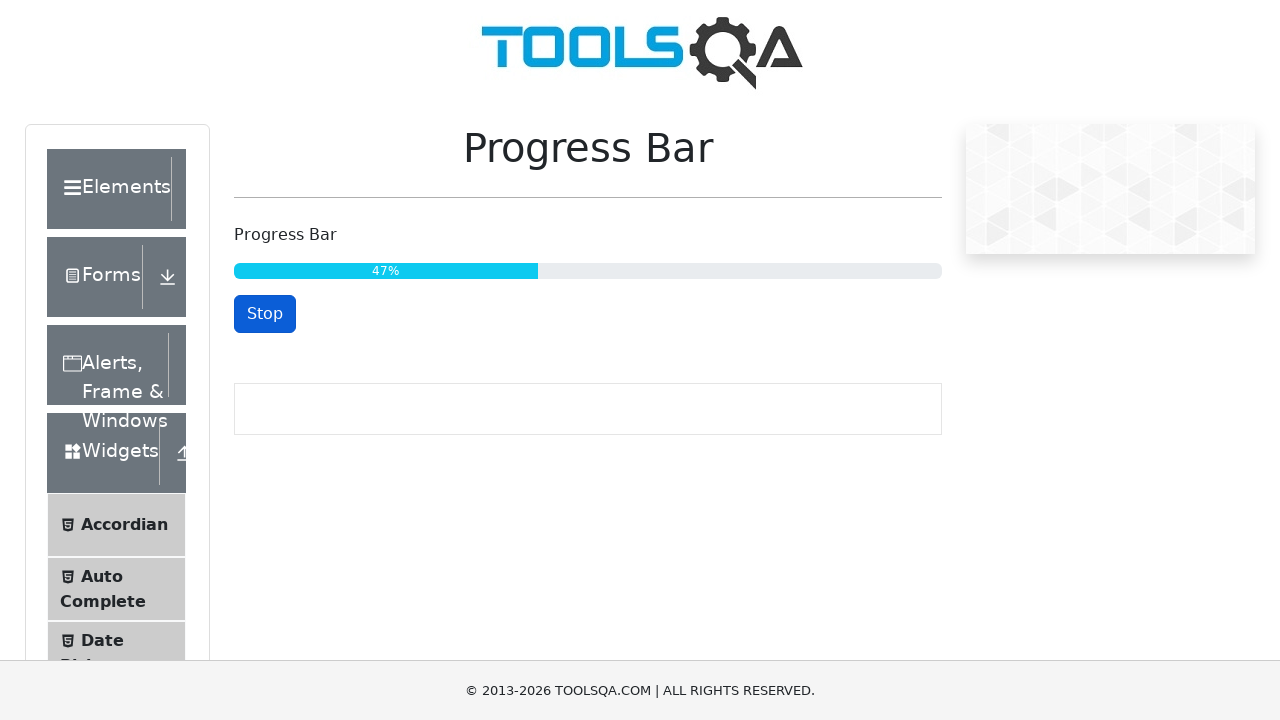

Waited 100ms before checking progress again
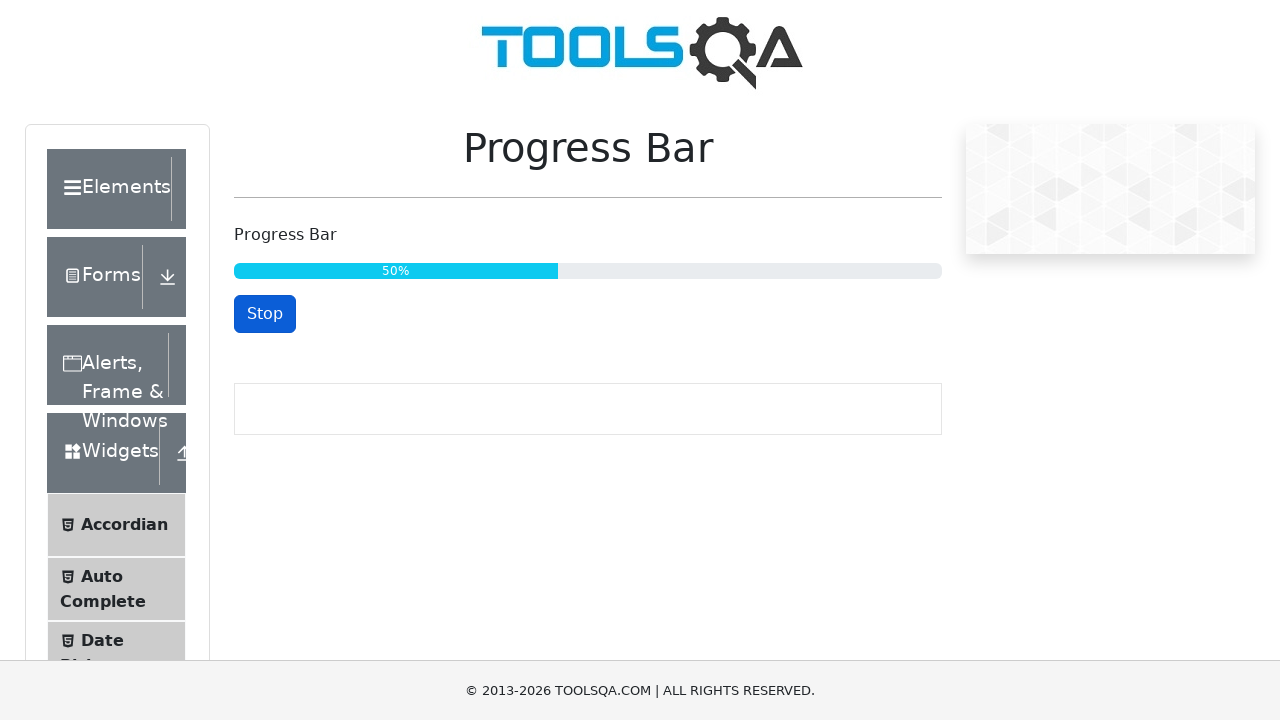

Retrieved progress bar value: 51
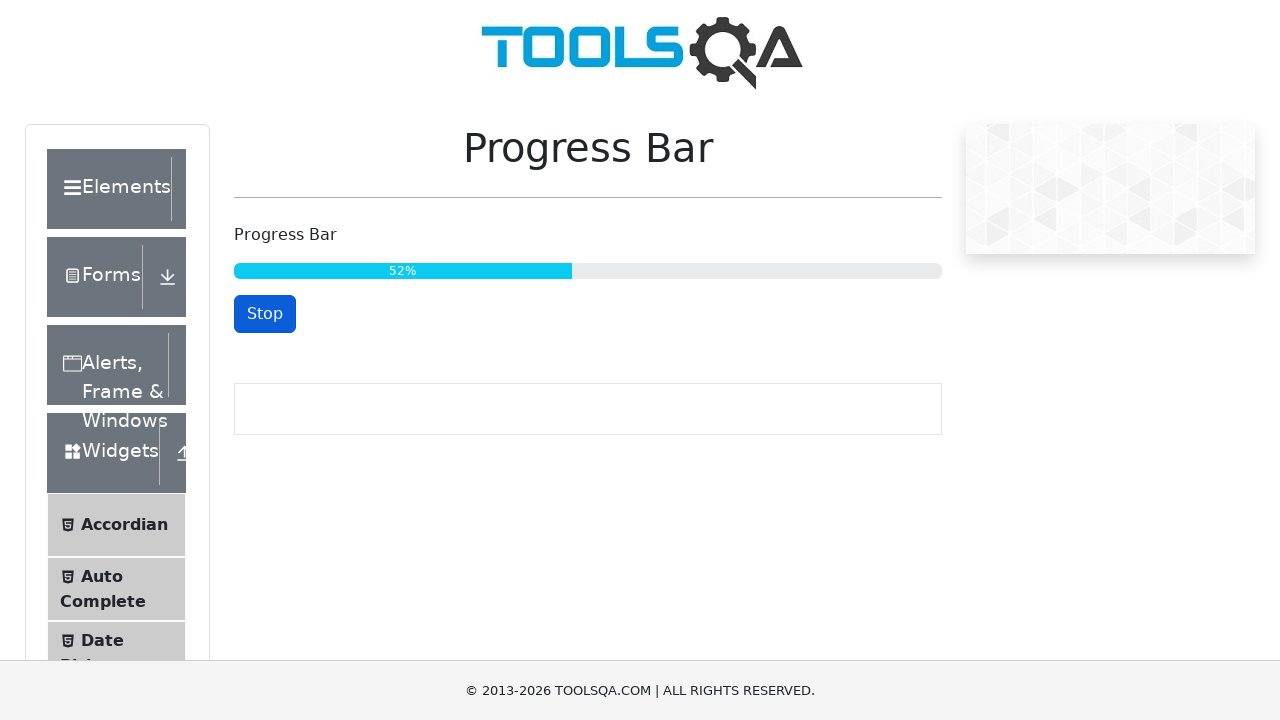

Waited 100ms before checking progress again
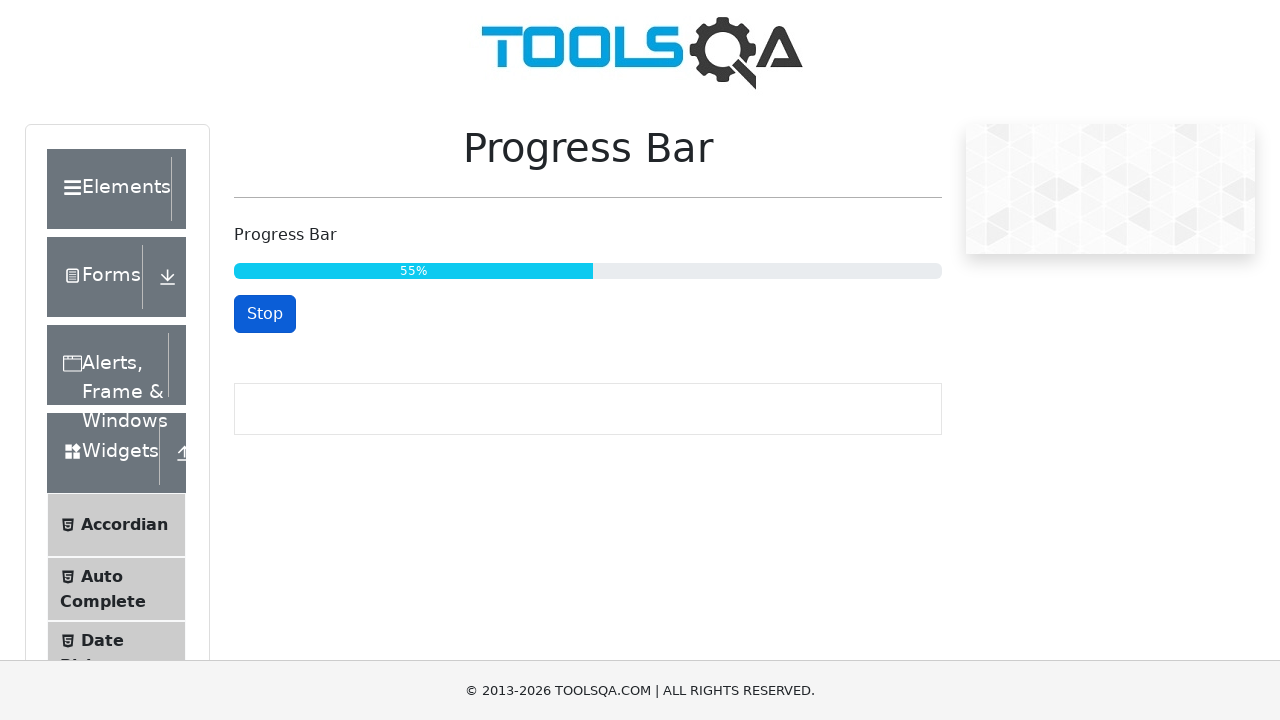

Retrieved progress bar value: 56
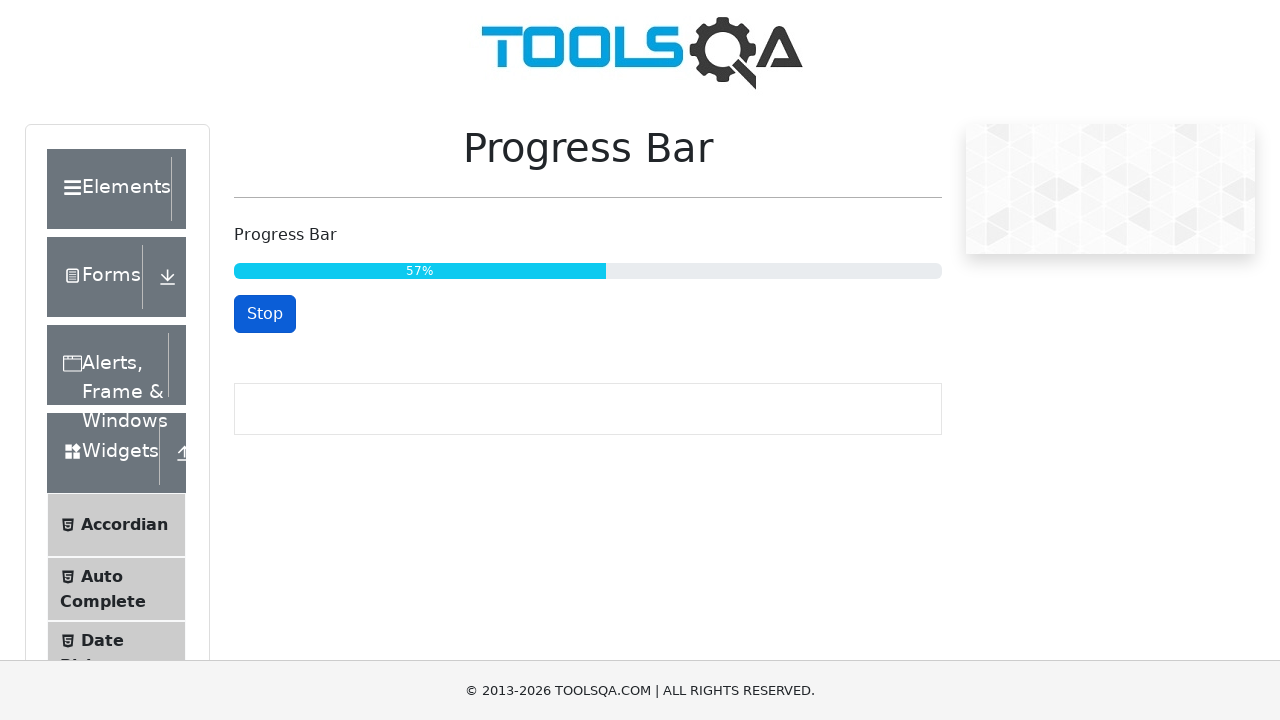

Waited 100ms before checking progress again
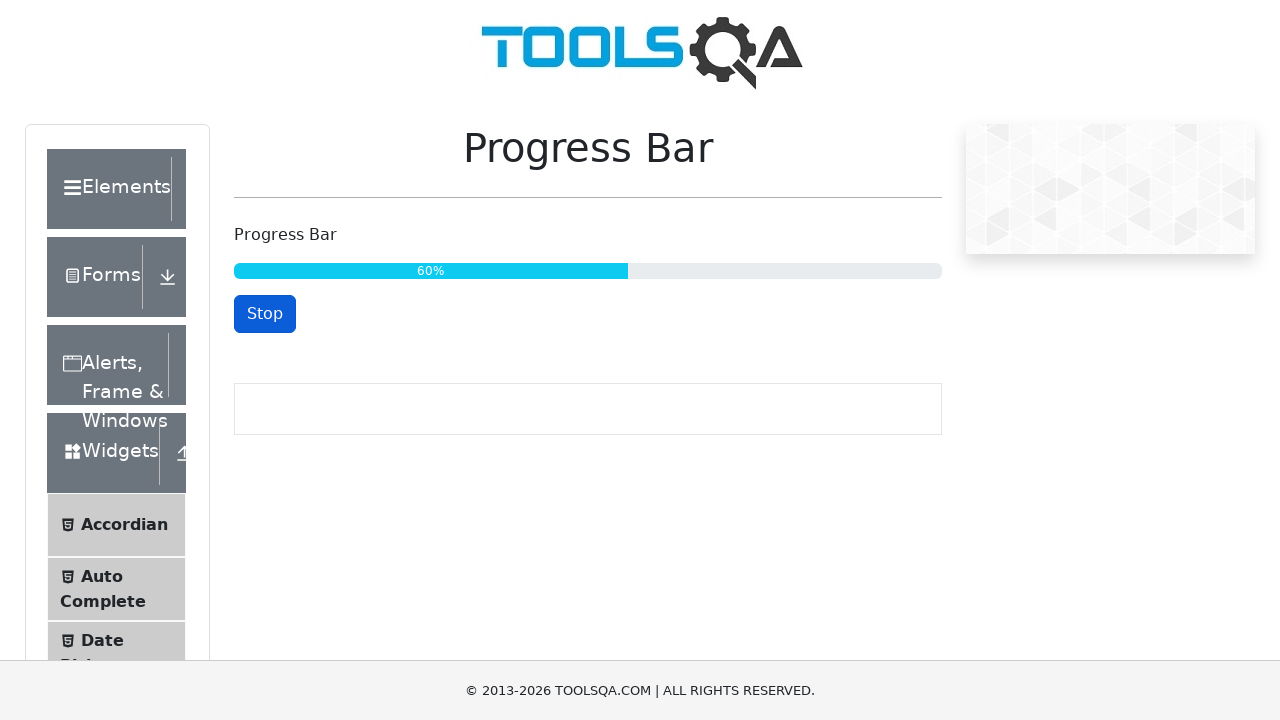

Retrieved progress bar value: 62
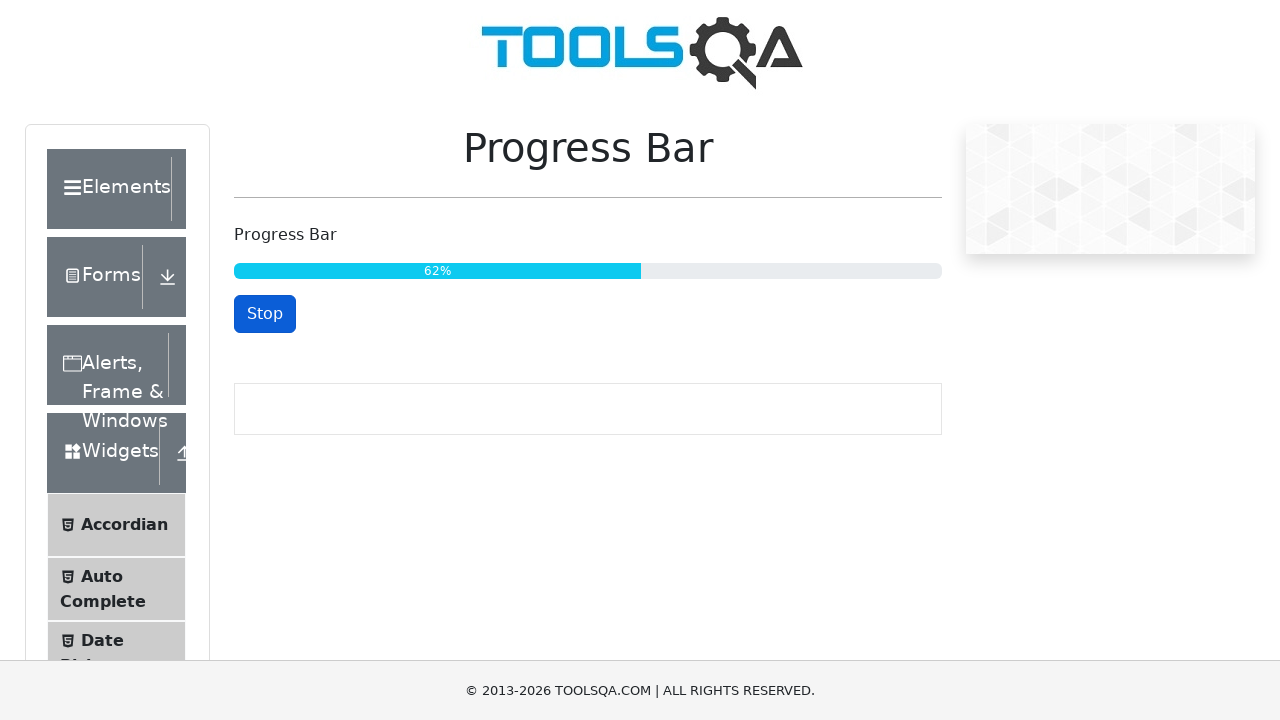

Waited 100ms before checking progress again
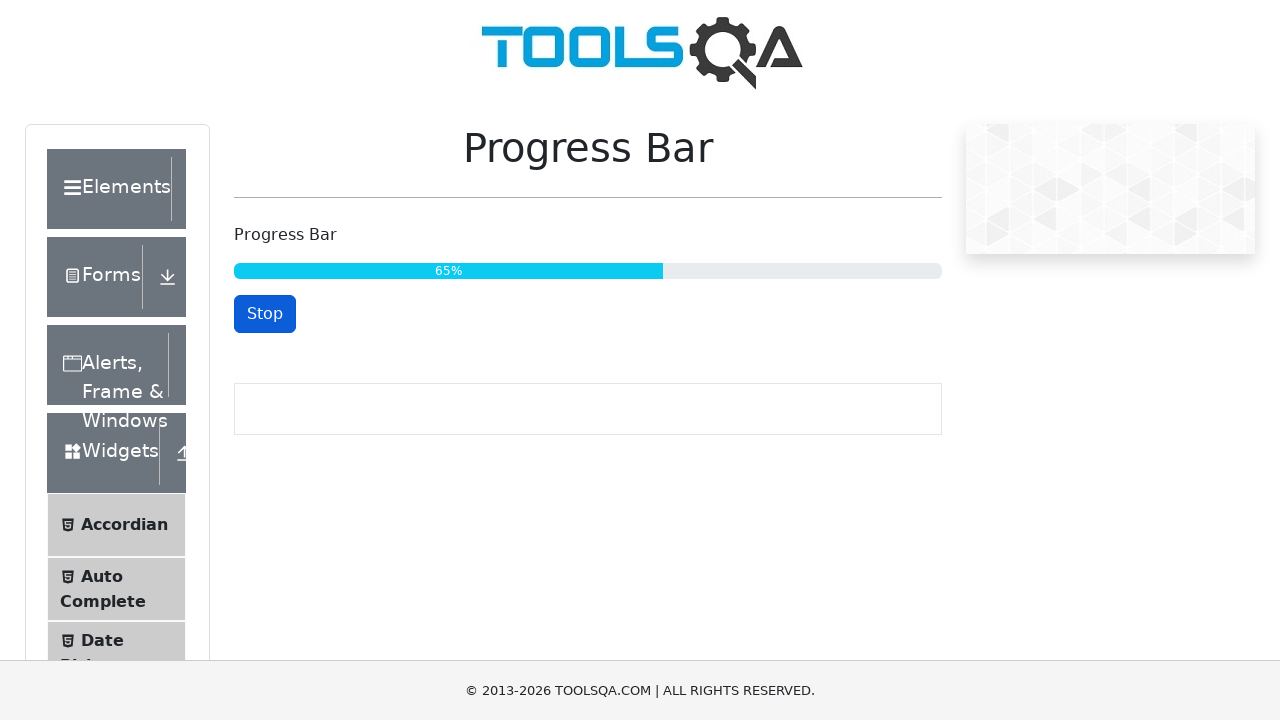

Retrieved progress bar value: 67
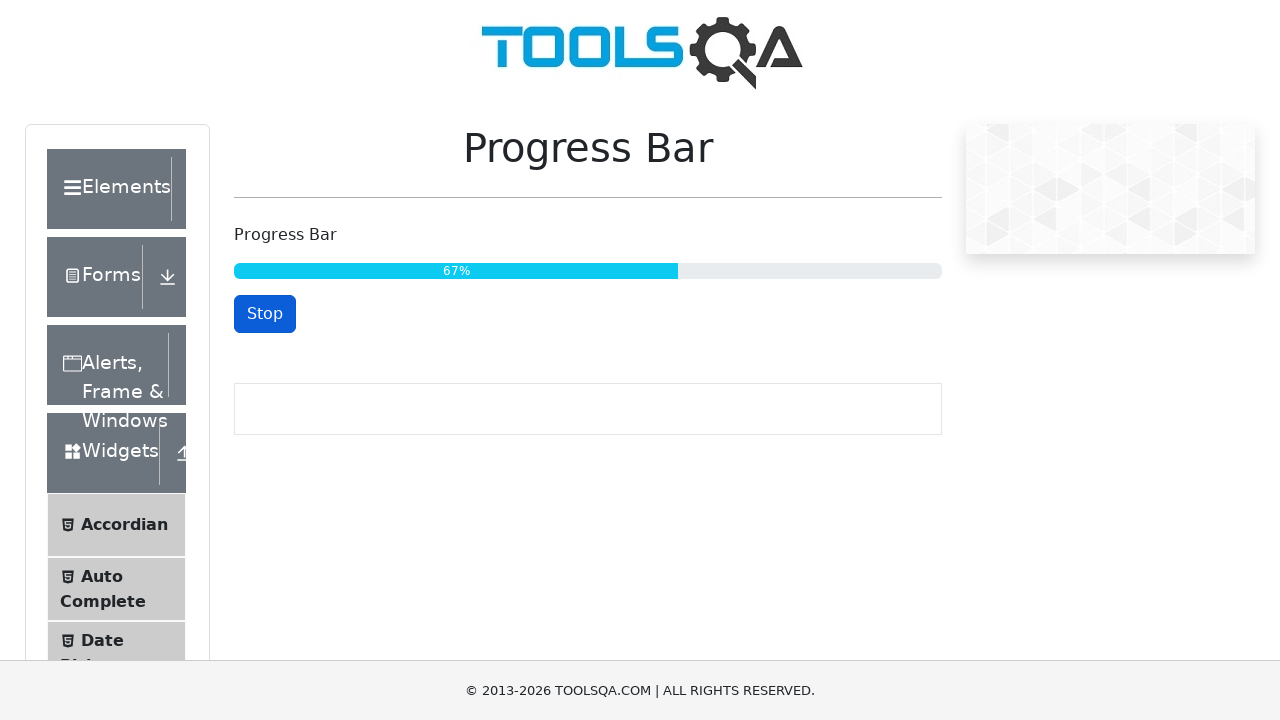

Waited 100ms before checking progress again
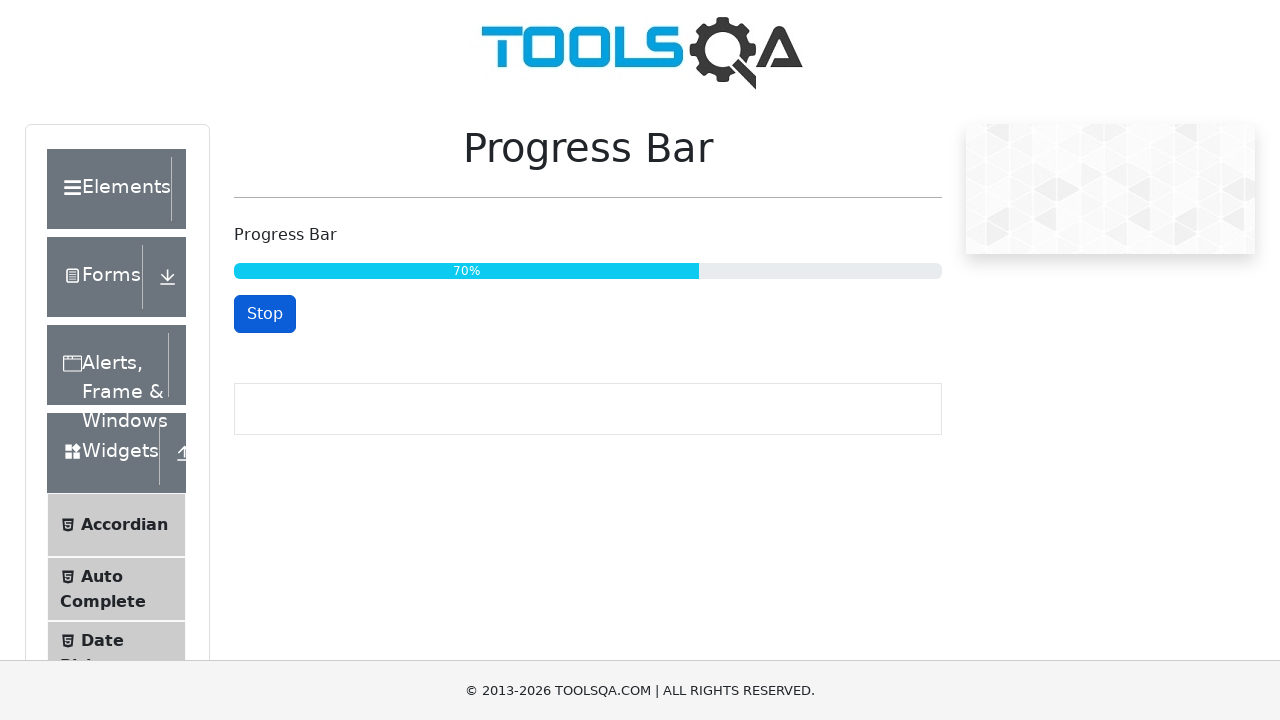

Retrieved progress bar value: 72
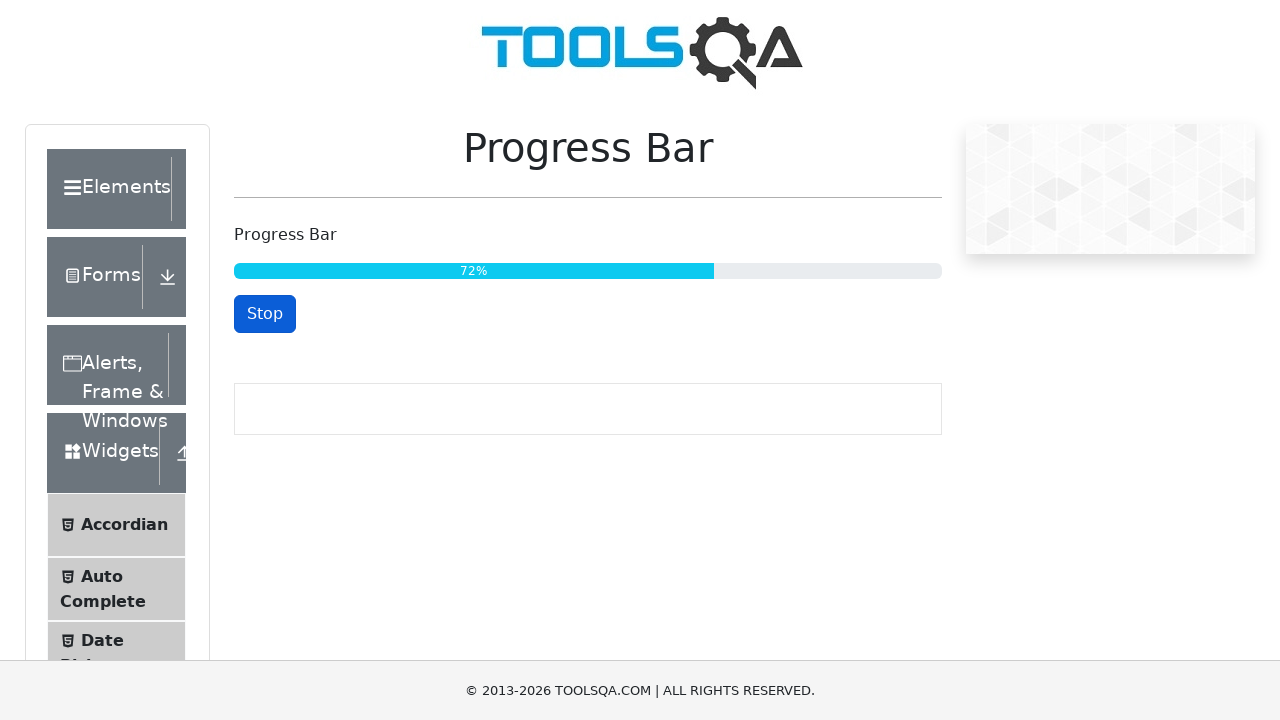

Waited 100ms before checking progress again
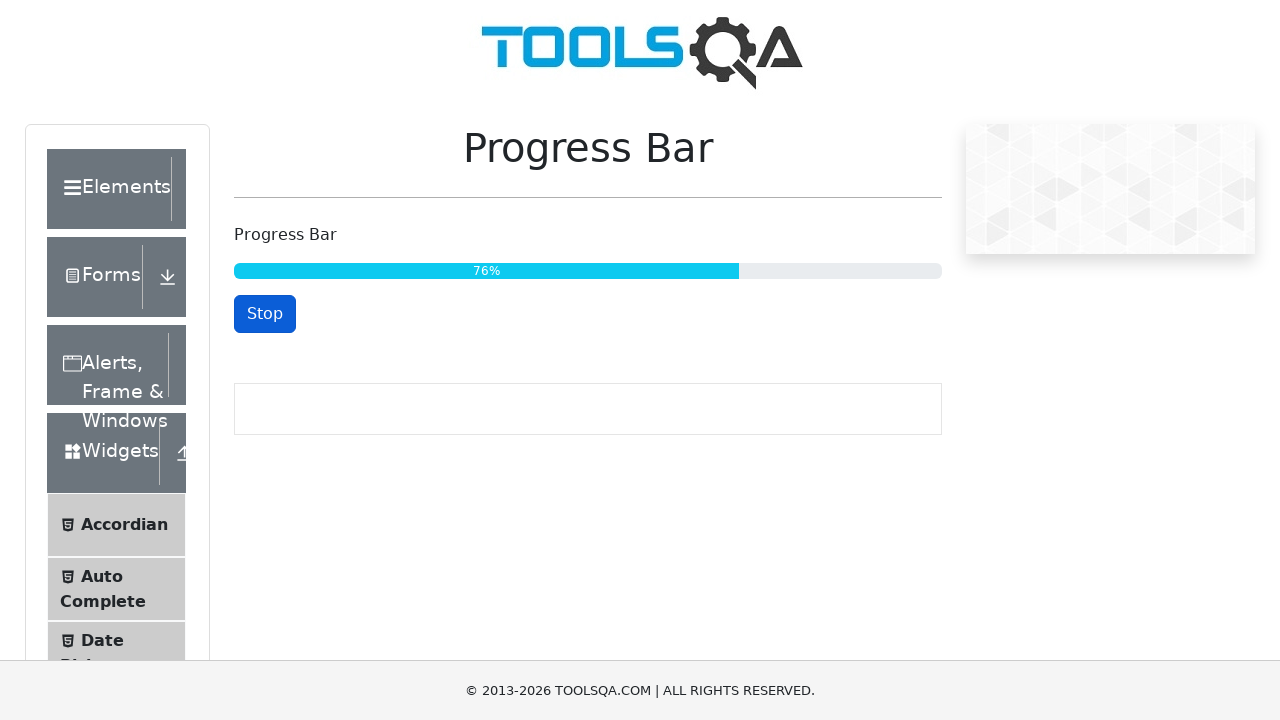

Retrieved progress bar value: 77
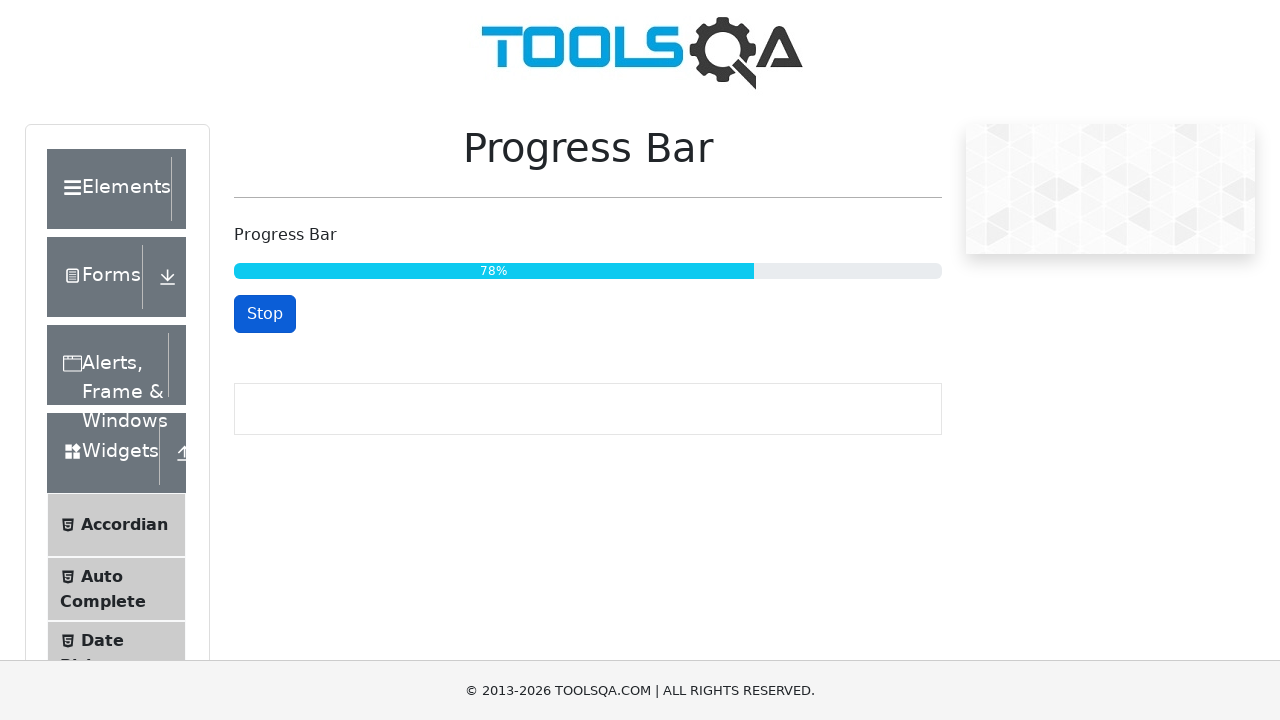

Waited 100ms before checking progress again
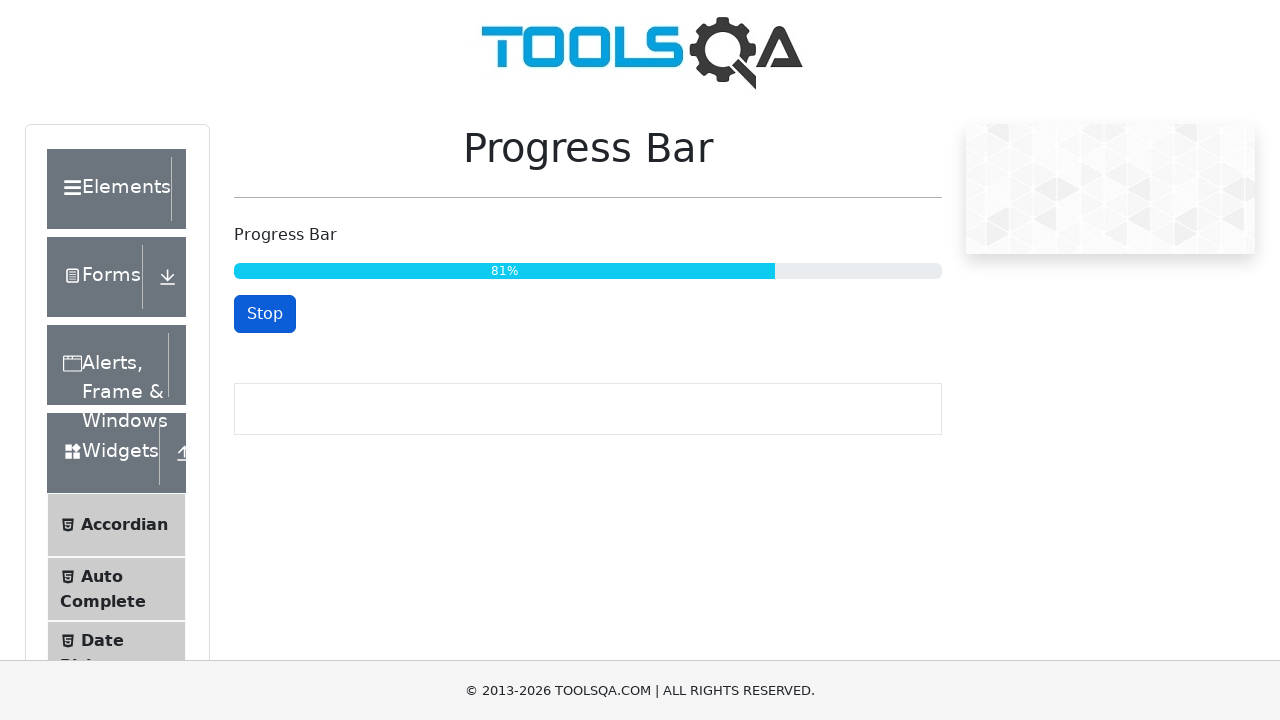

Retrieved progress bar value: 82
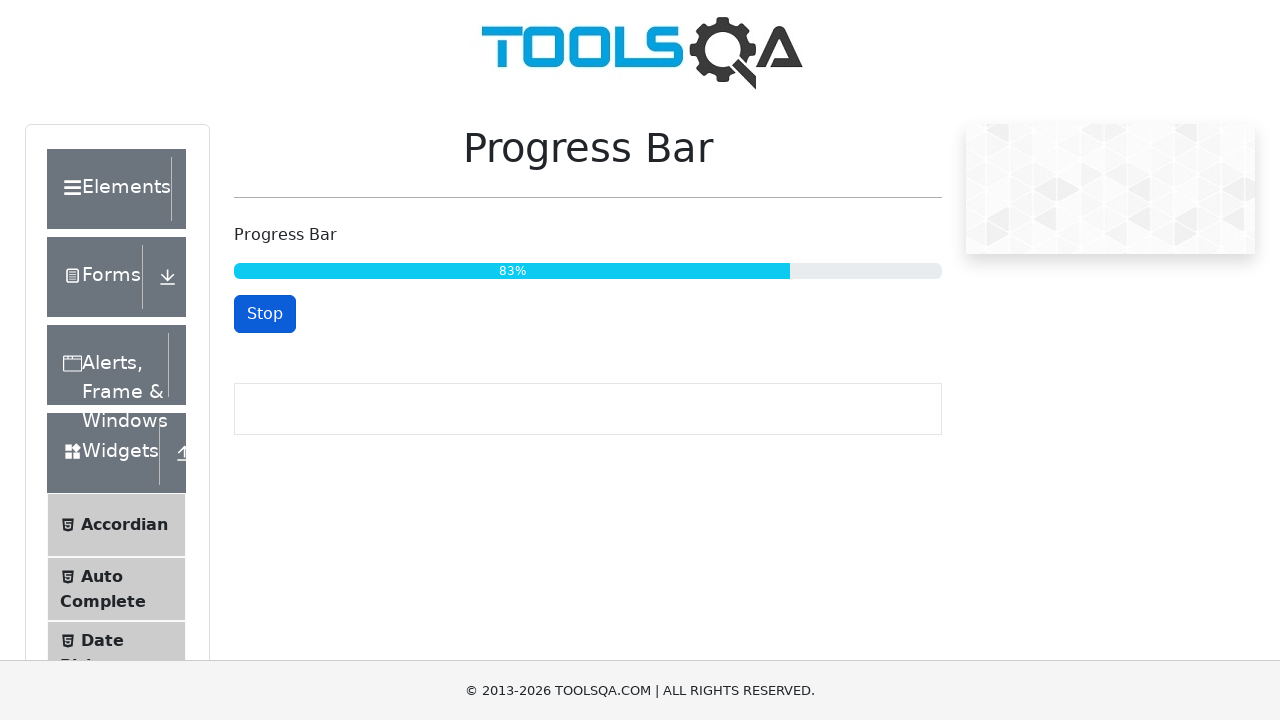

Clicked stop button to halt progress bar at 80% completion at (265, 314) on #startStopButton
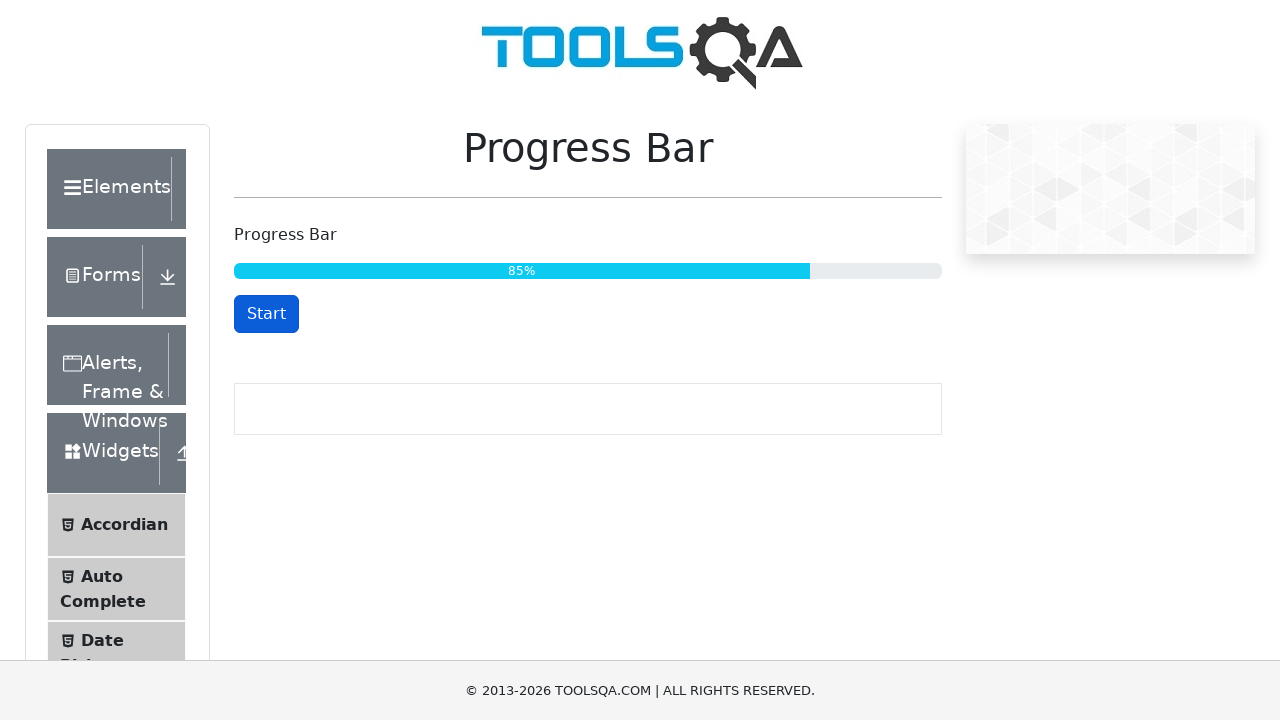

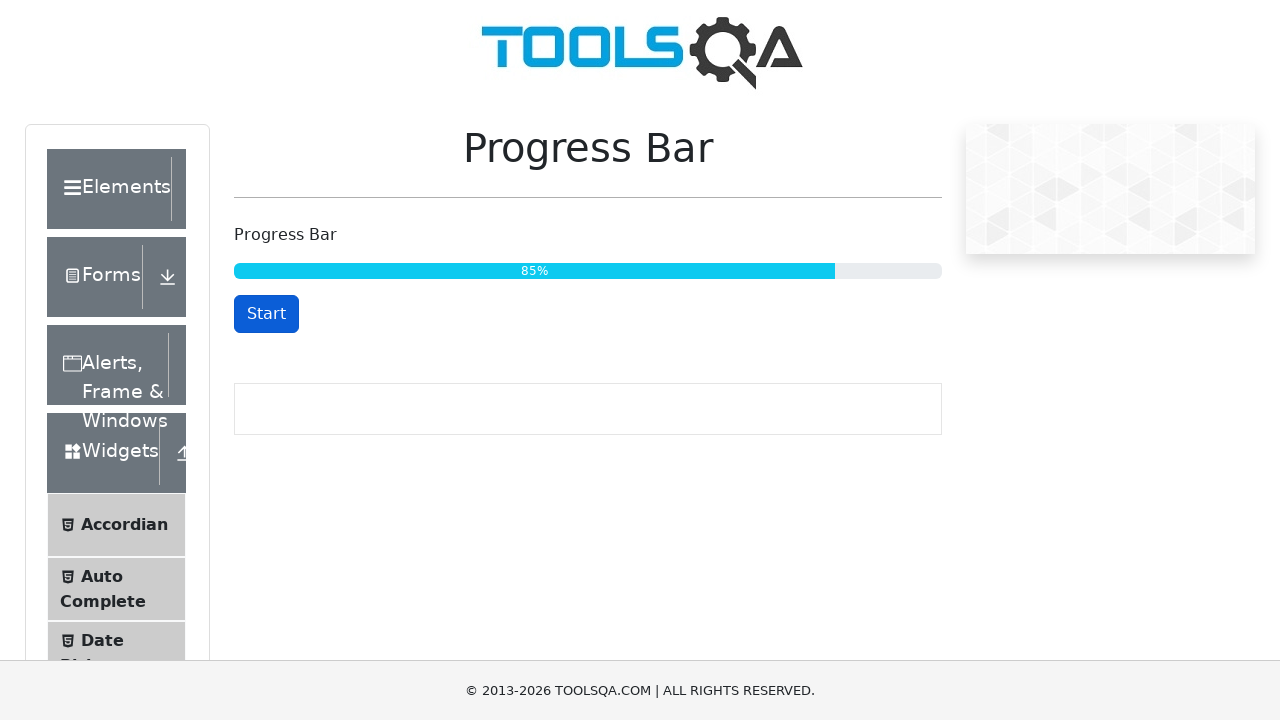